Demonstrates basic browser navigation by visiting the Selenium website, navigating back and forward, refreshing the page, and then navigating to Etsy.

Starting URL: https://www.selenium.dev

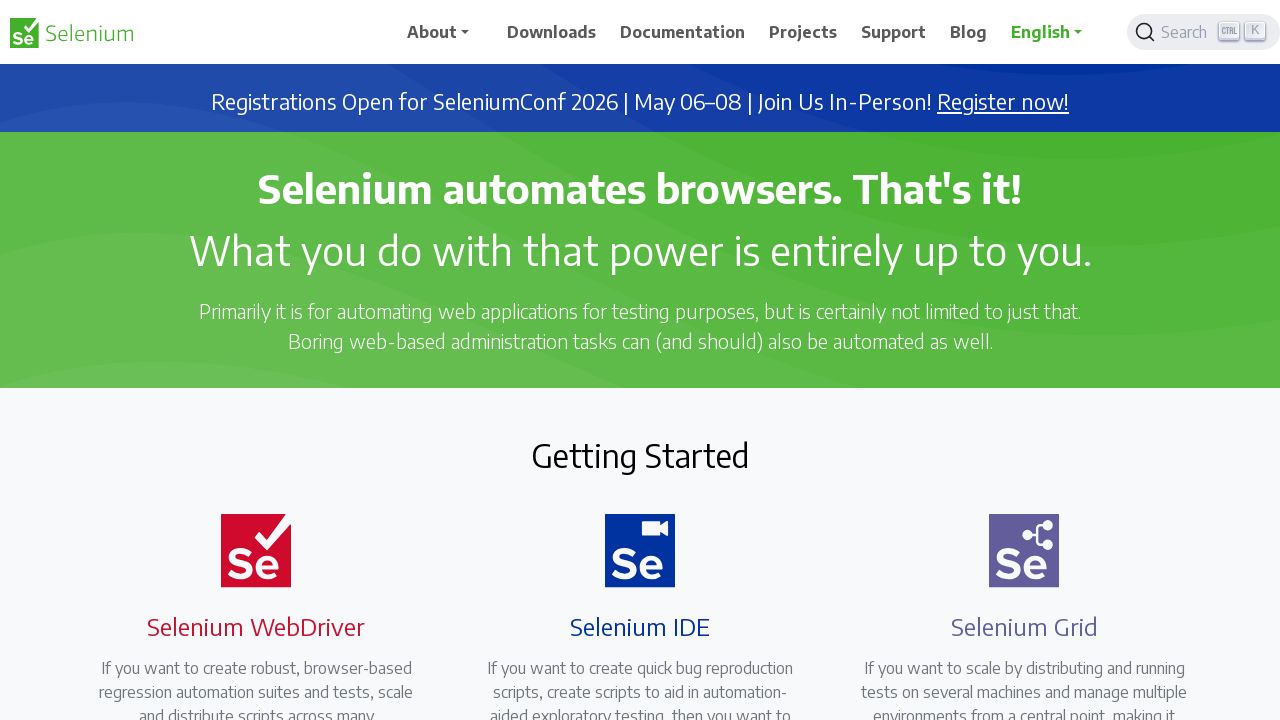

Retrieved page title
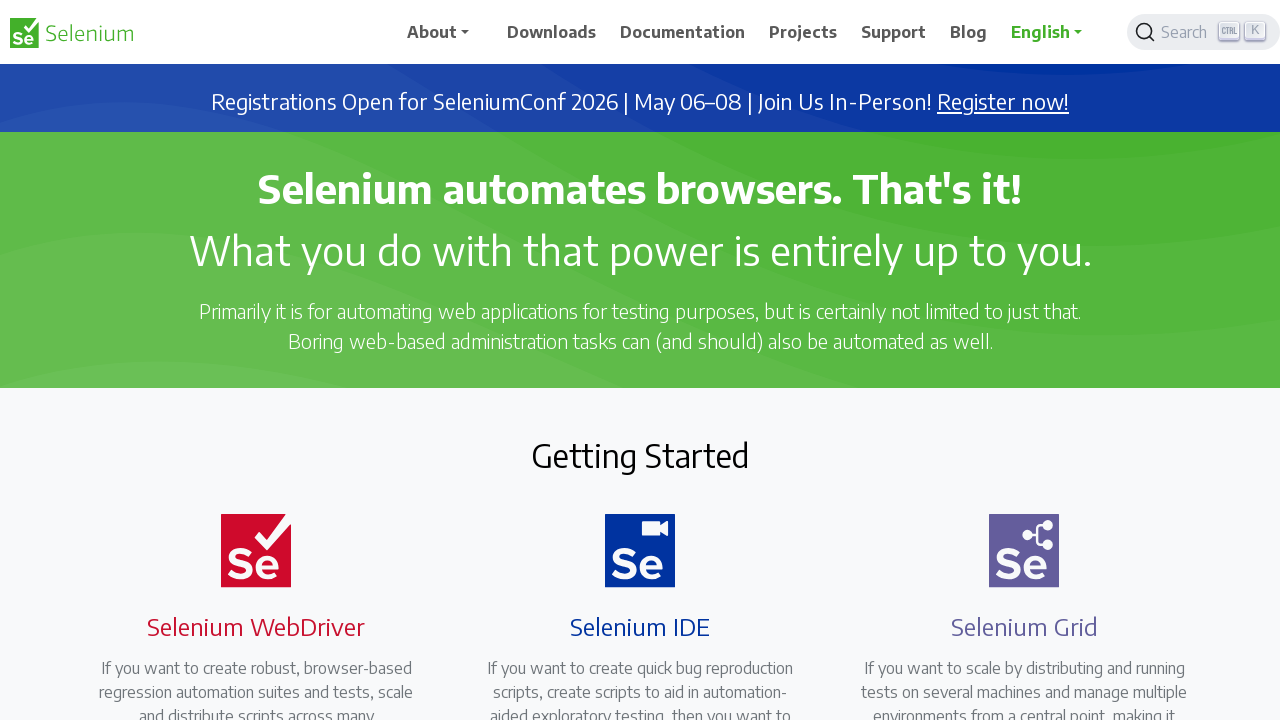

Retrieved current page URL
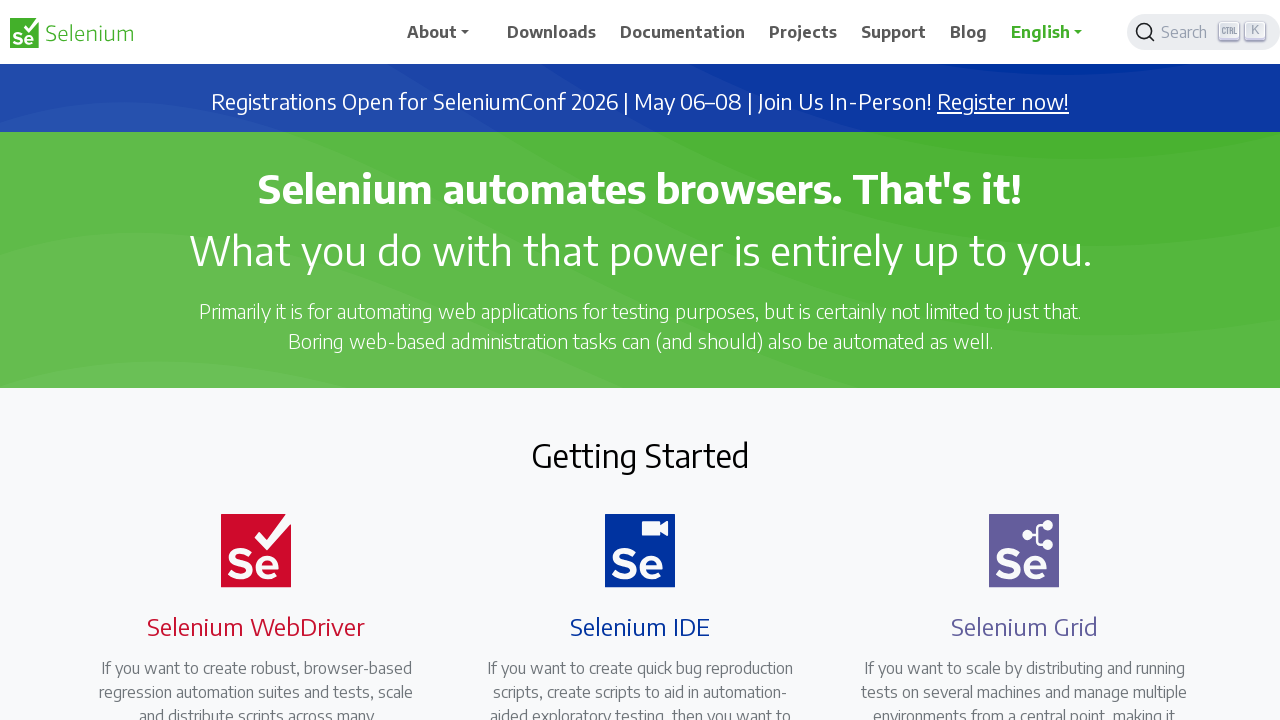

Navigated back in browser history
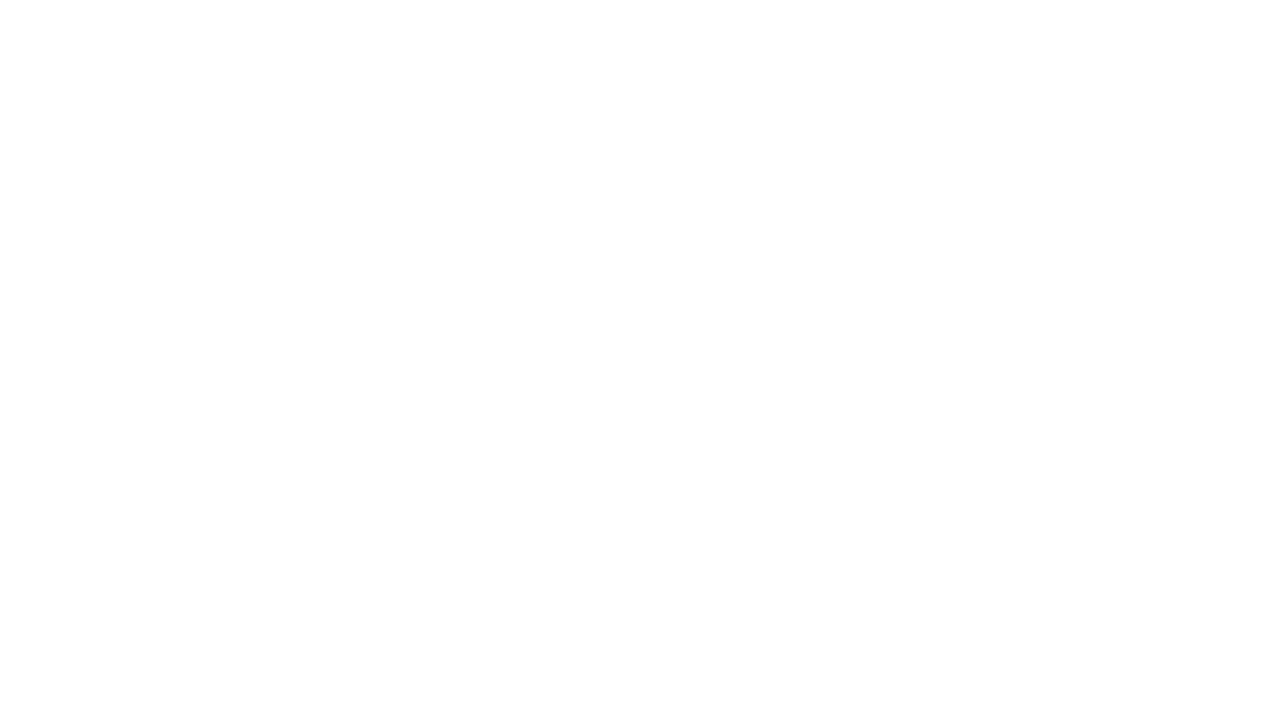

Navigated forward in browser history
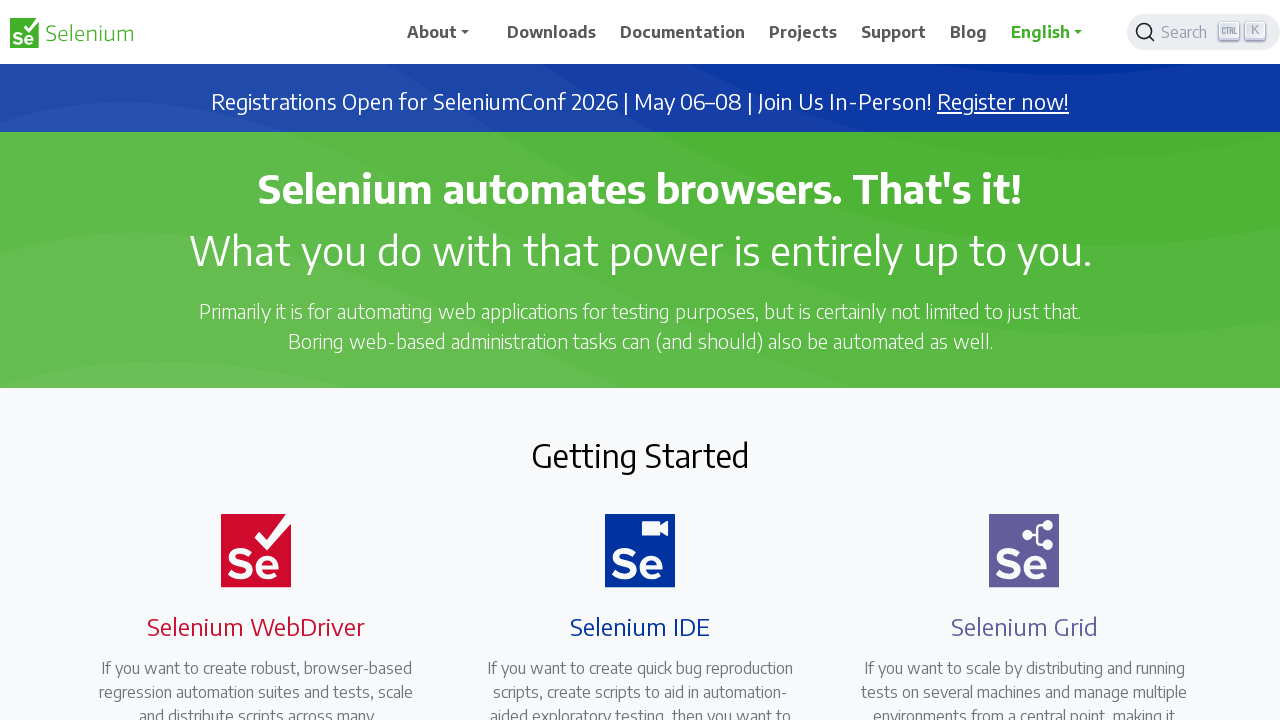

Refreshed the current page
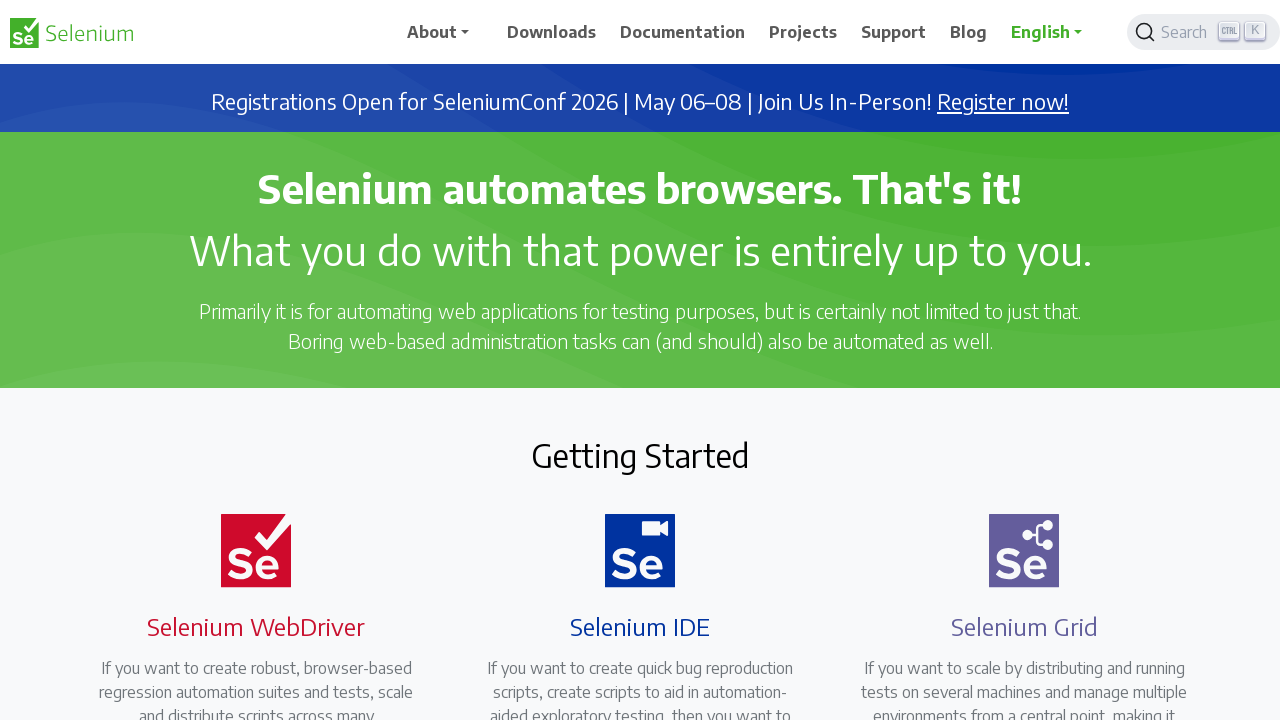

Navigated to Etsy website
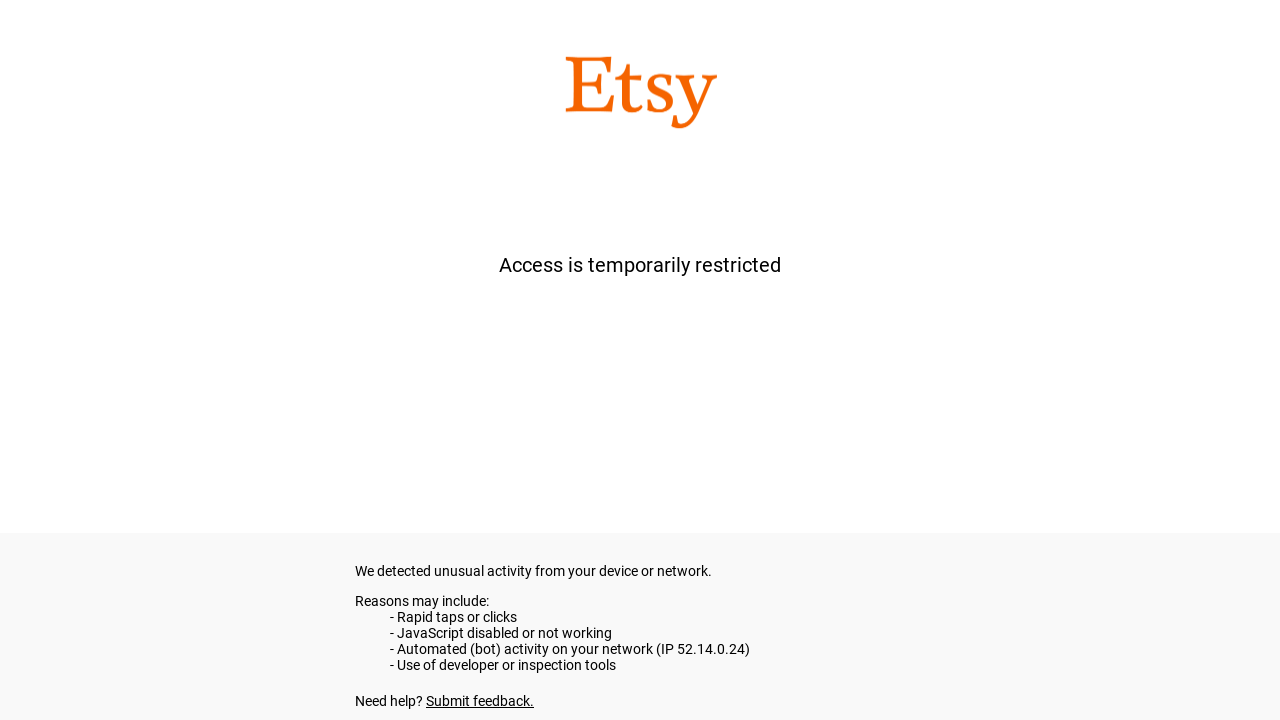

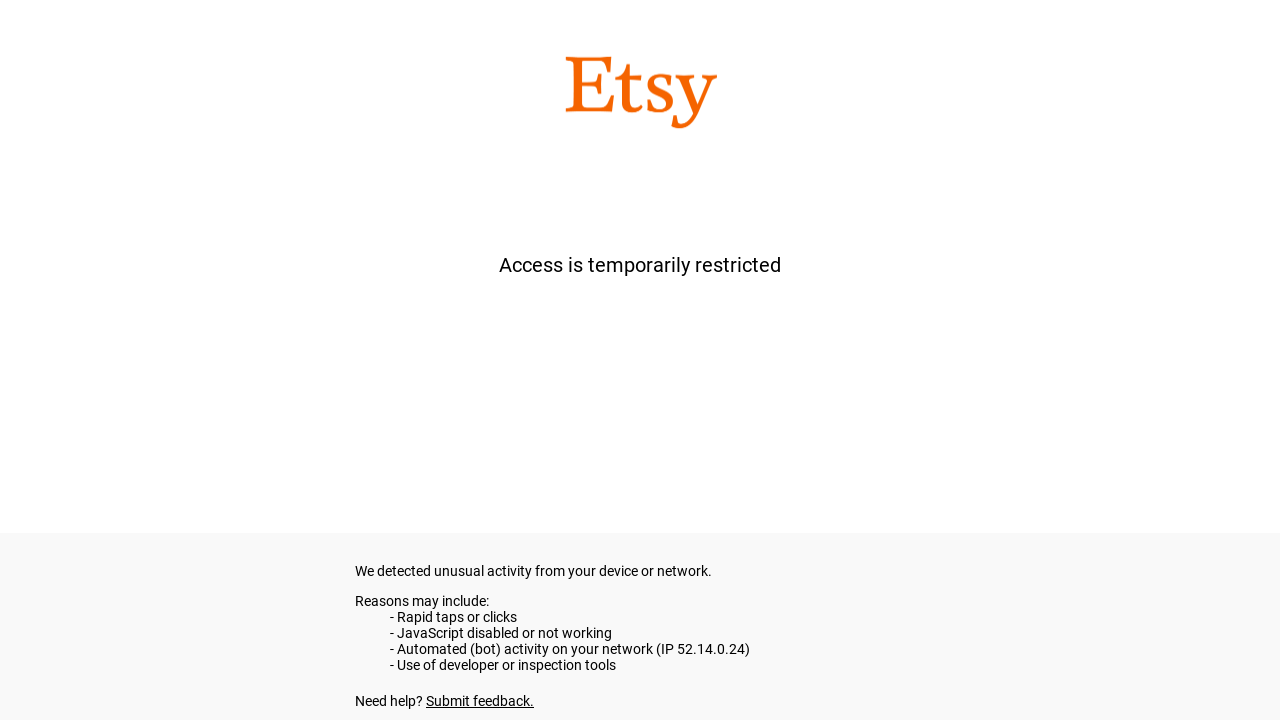